Solves a math problem on a webpage by extracting a value, calculating a result using a mathematical formula, and submitting the answer along with checkbox selections

Starting URL: https://suninjuly.github.io/math.html

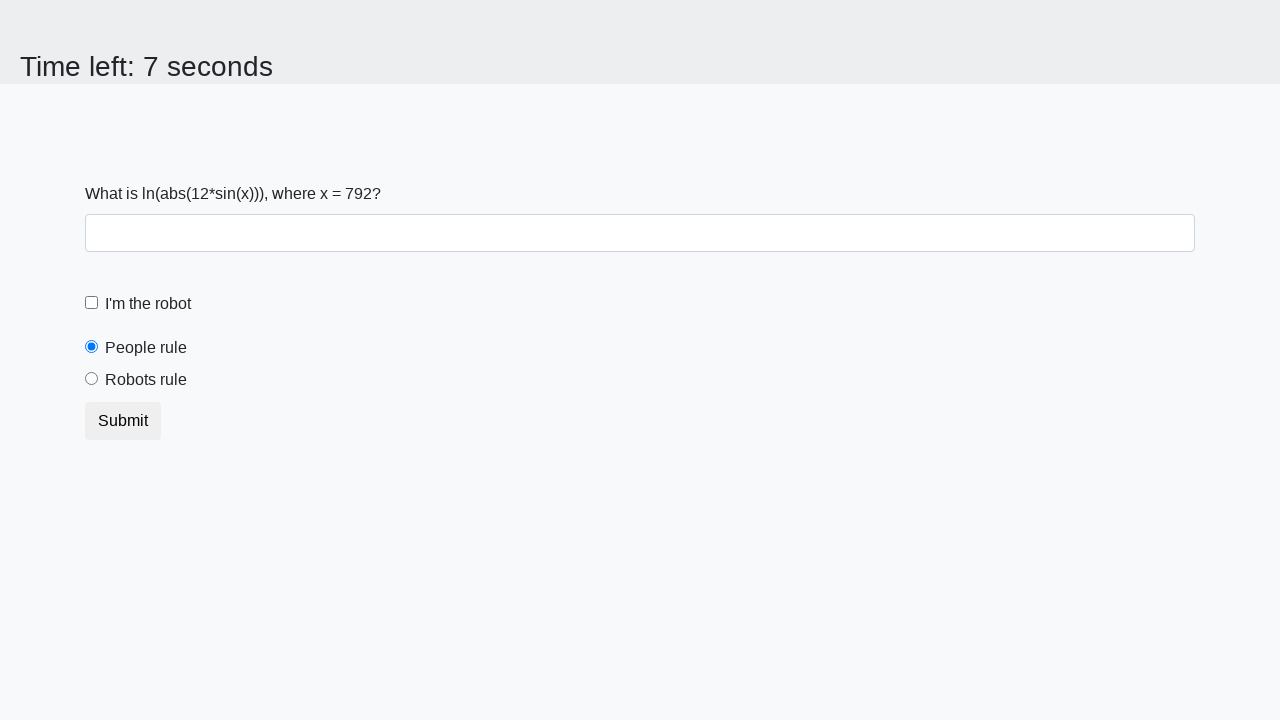

Located the input value element
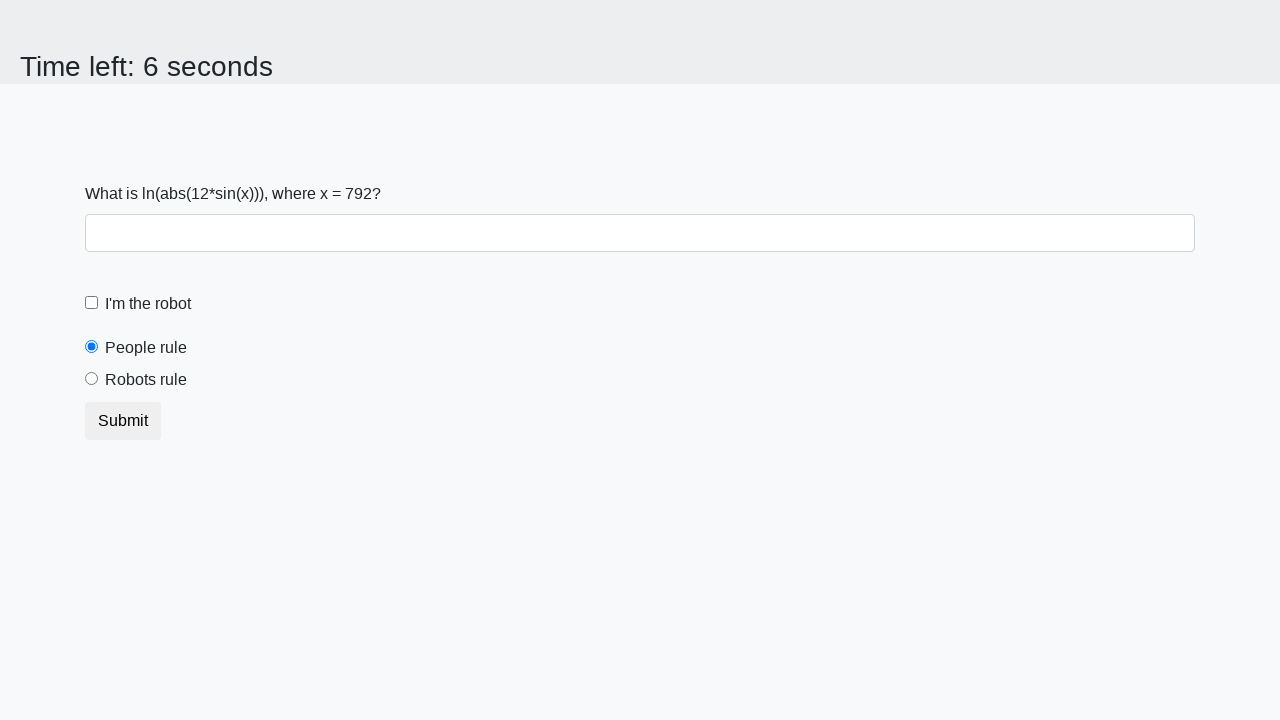

Extracted x value from page: 792
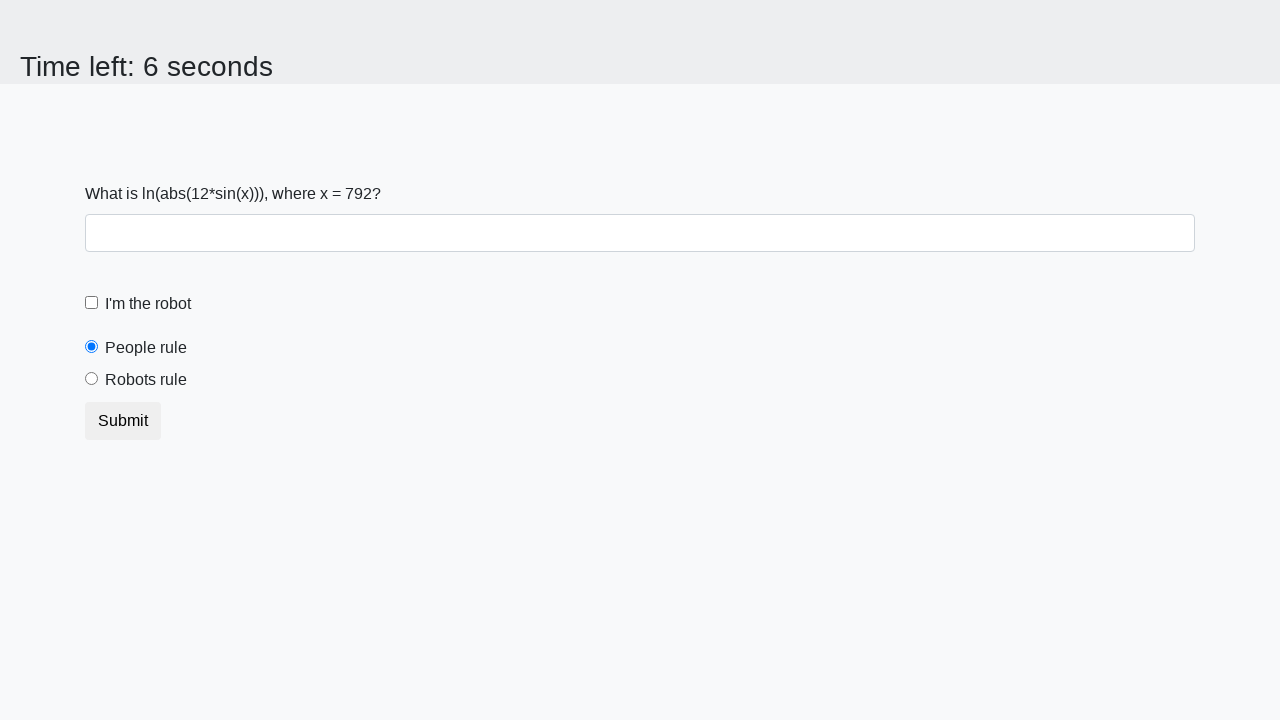

Calculated result using formula: y = 1.3242679993188868
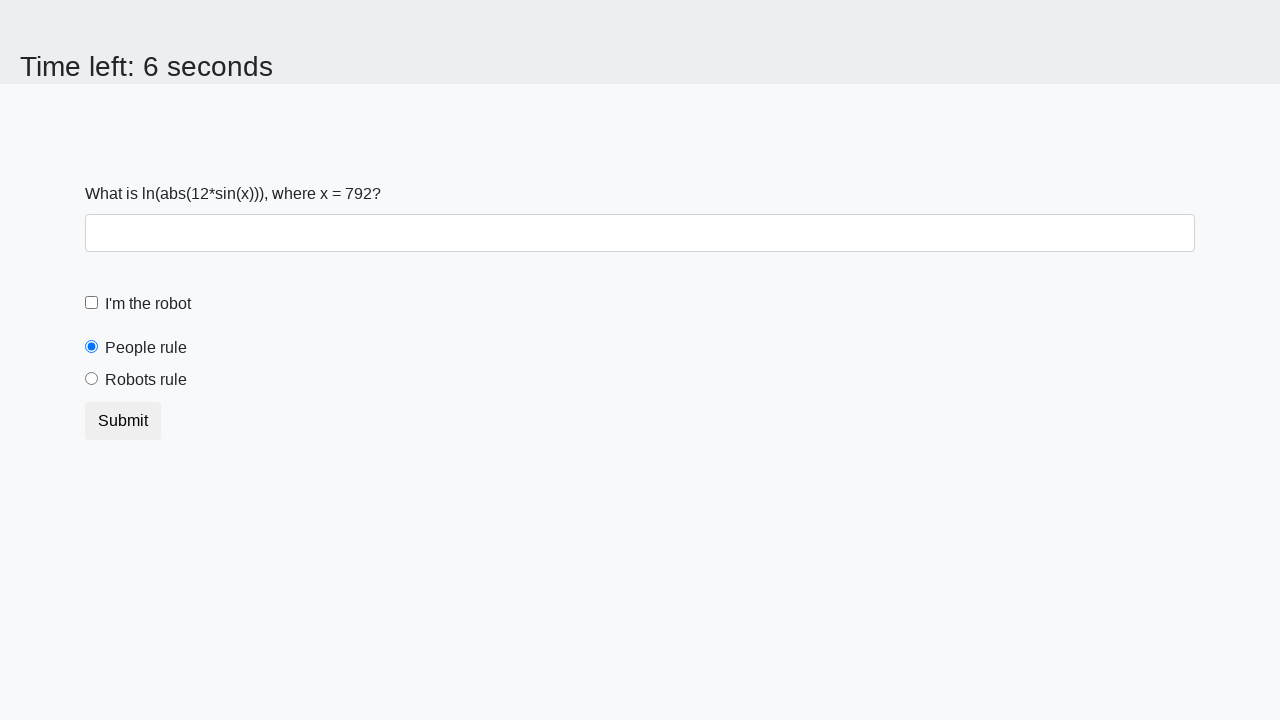

Filled answer field with calculated value: 1.3242679993188868 on #answer
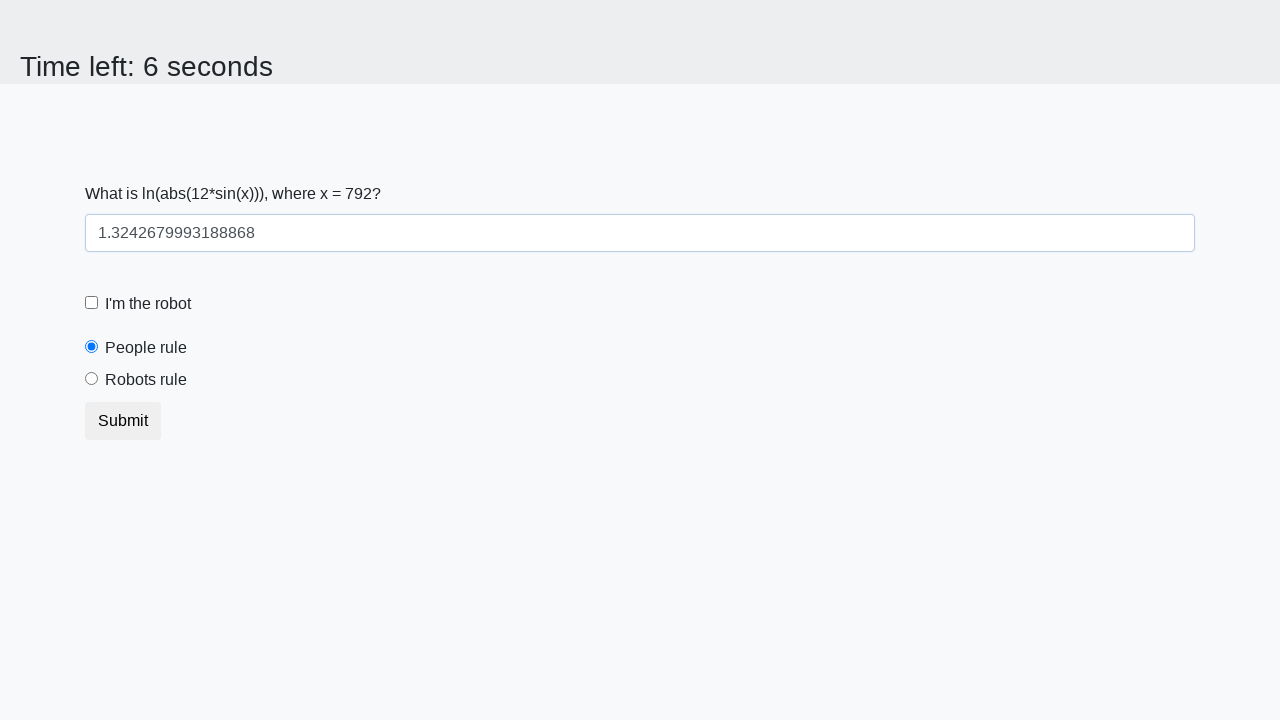

Clicked robot checkbox at (148, 304) on [for='robotCheckbox']
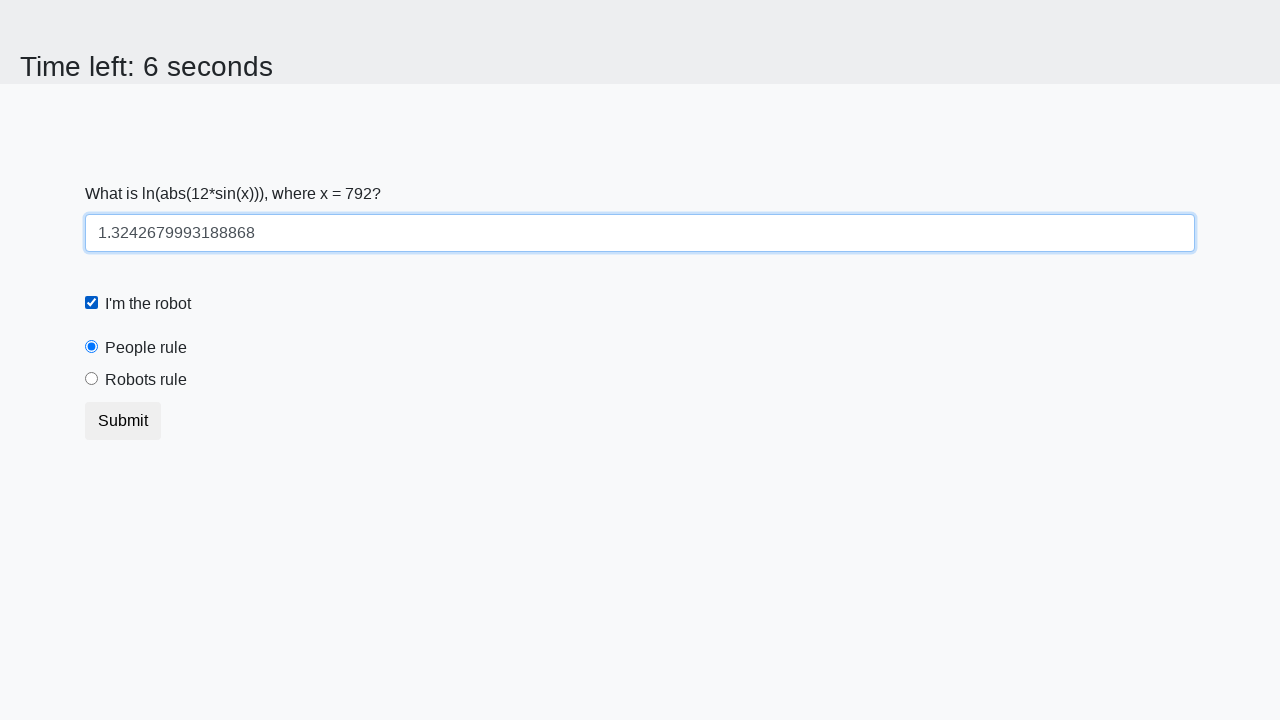

Clicked robots rule radio button at (146, 380) on [for='robotsRule']
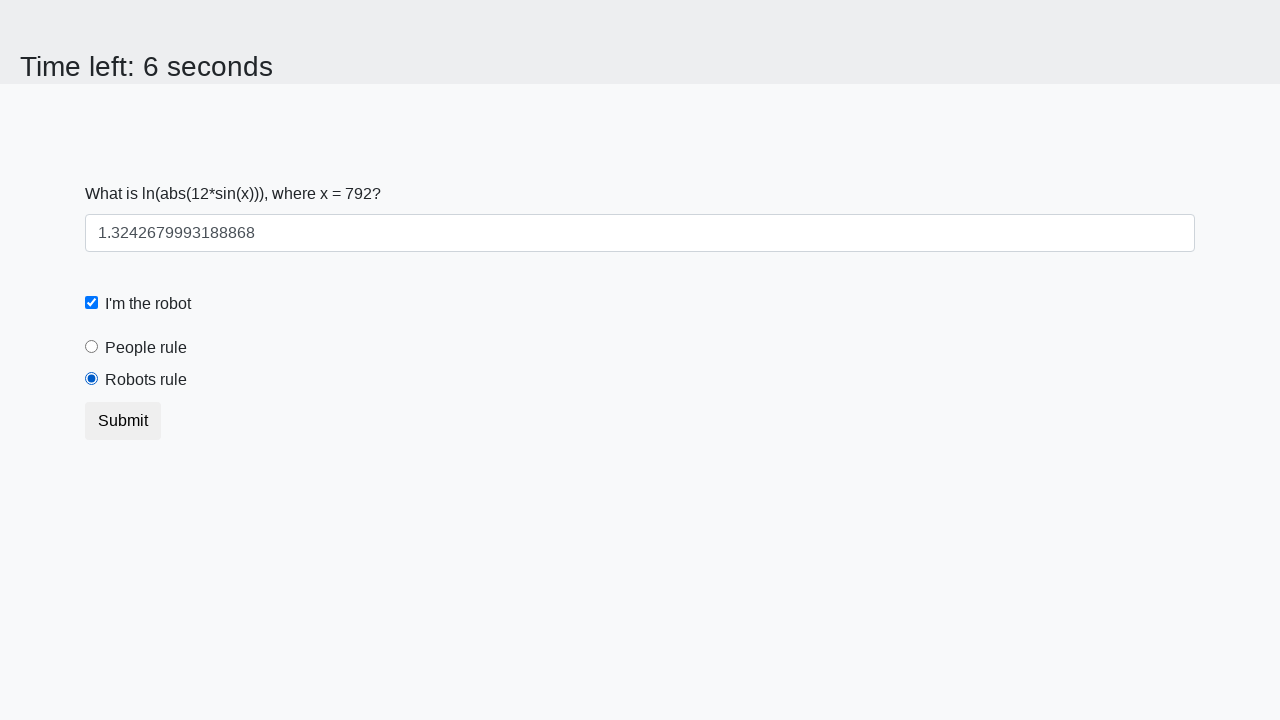

Clicked submit button to submit the form at (123, 421) on button[type='submit']
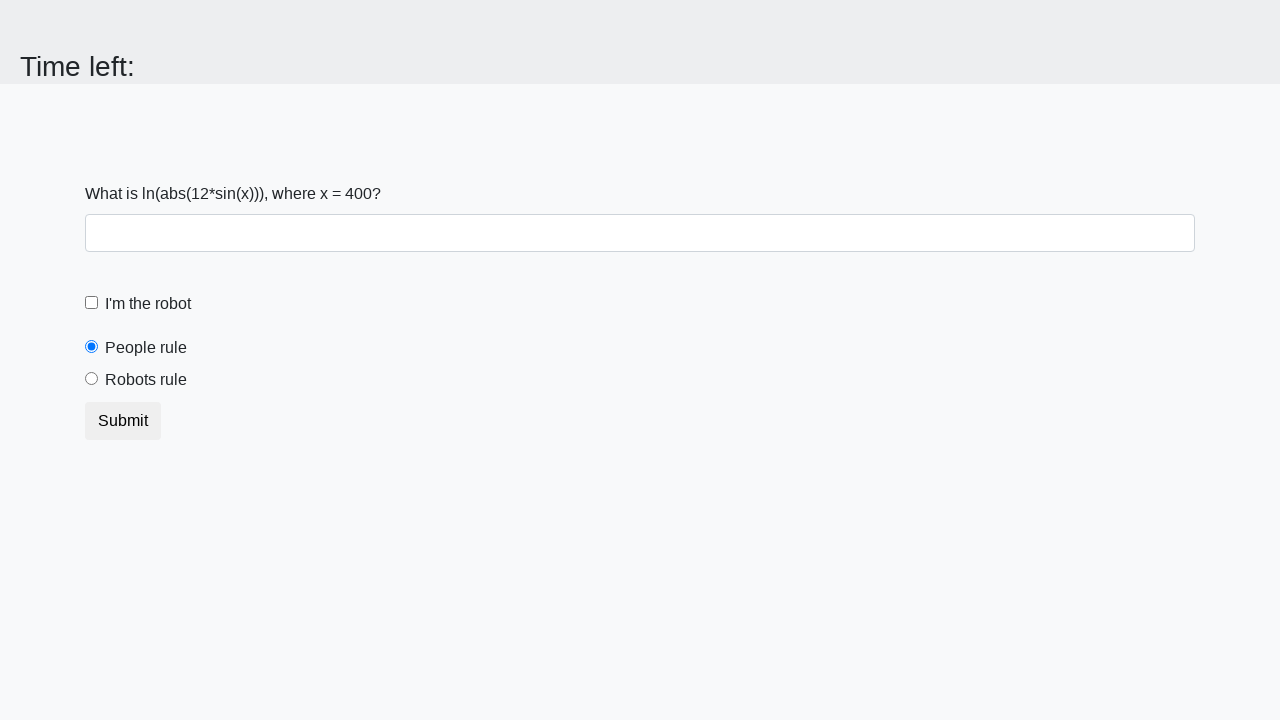

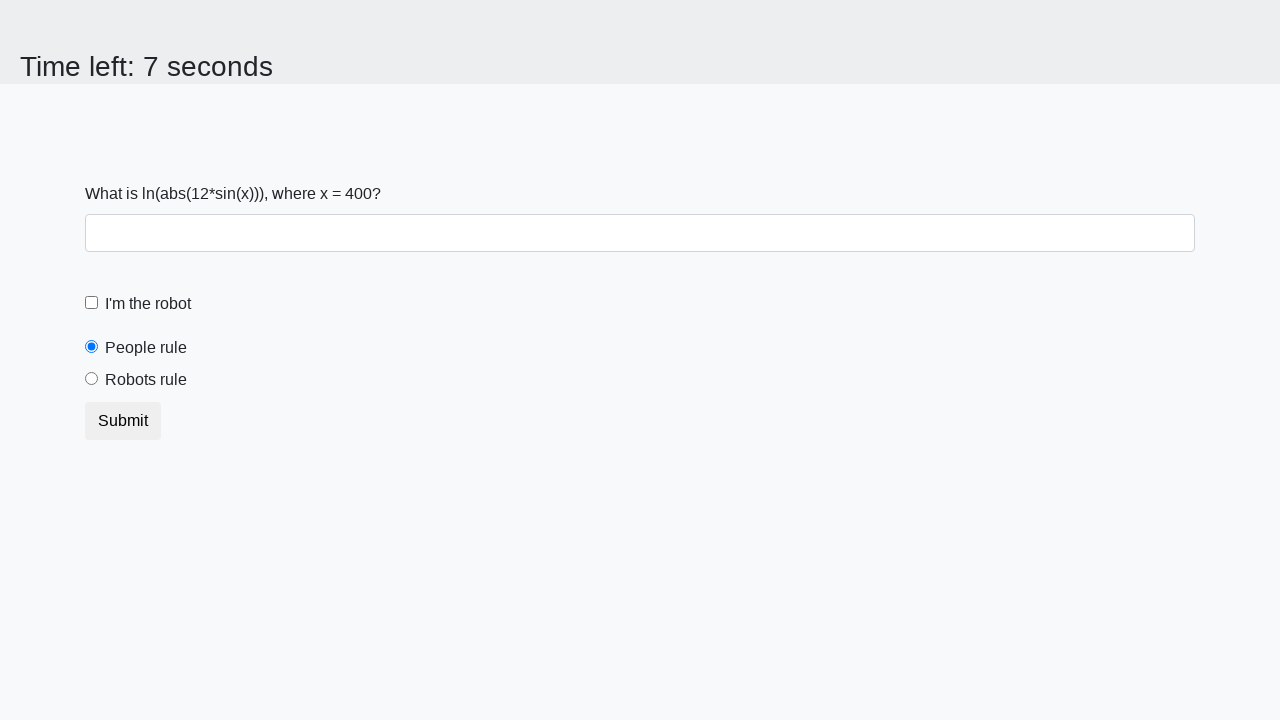